Tests a web form by entering text into an input field, submitting the form, and verifying the response message

Starting URL: https://www.selenium.dev/selenium/web/web-form.html

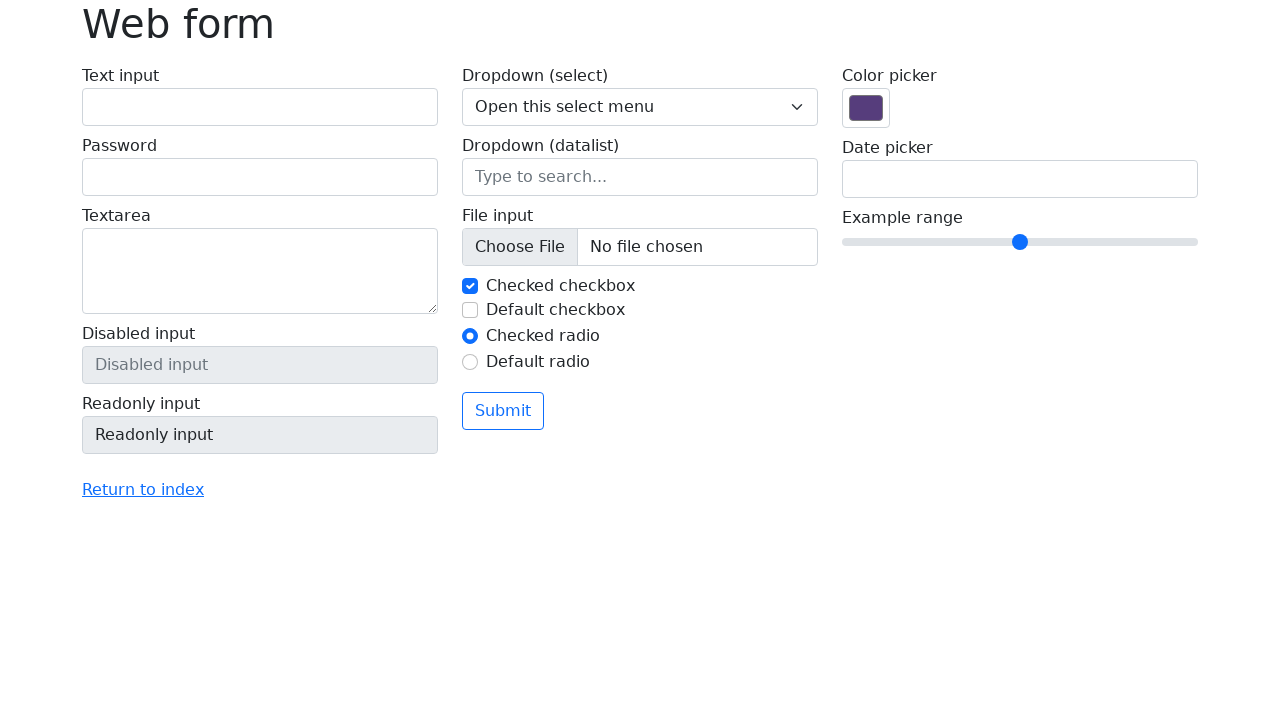

Navigated to the web form page
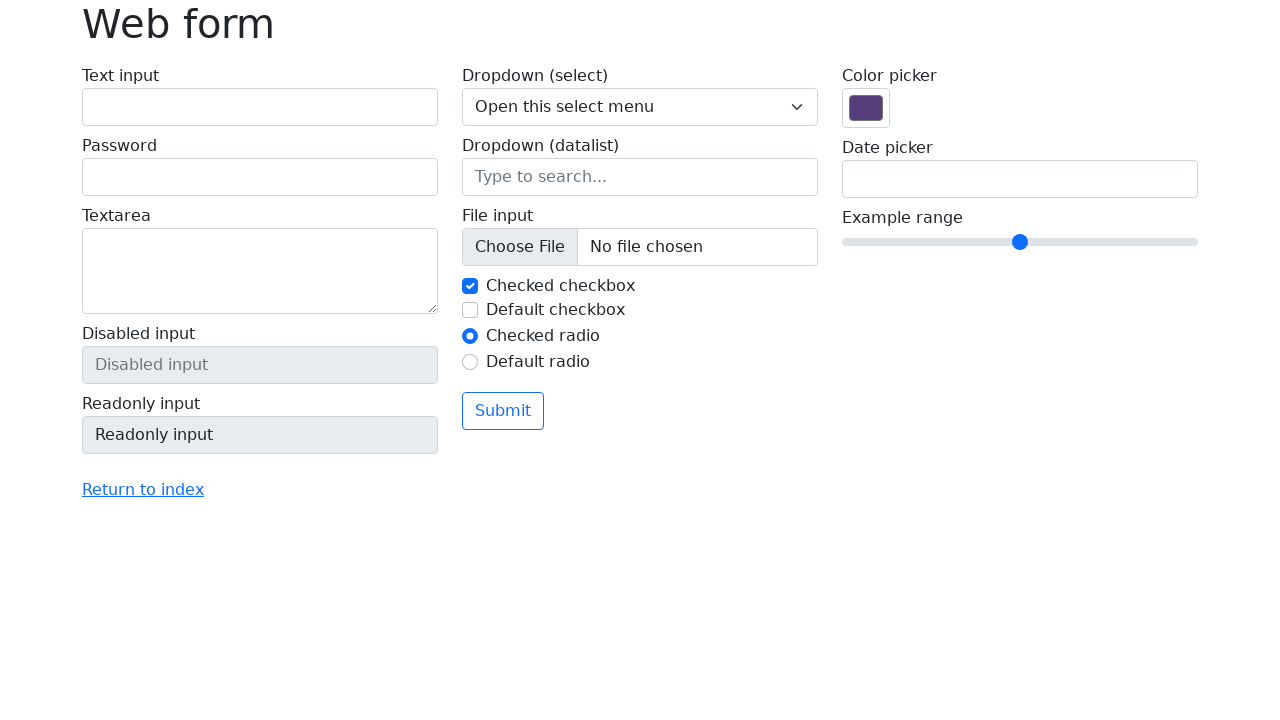

Entered 'Hello Selenium' into the text input field on input[name='my-text']
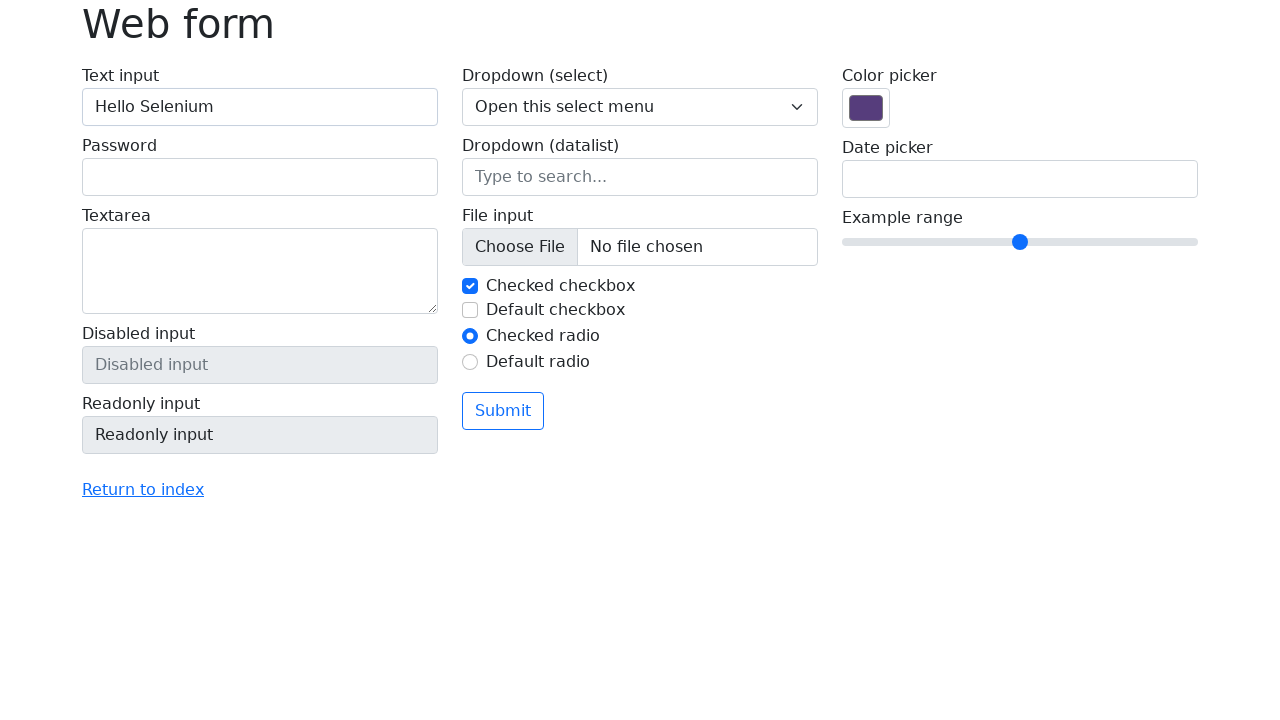

Clicked the submit button at (503, 411) on button[type='submit']
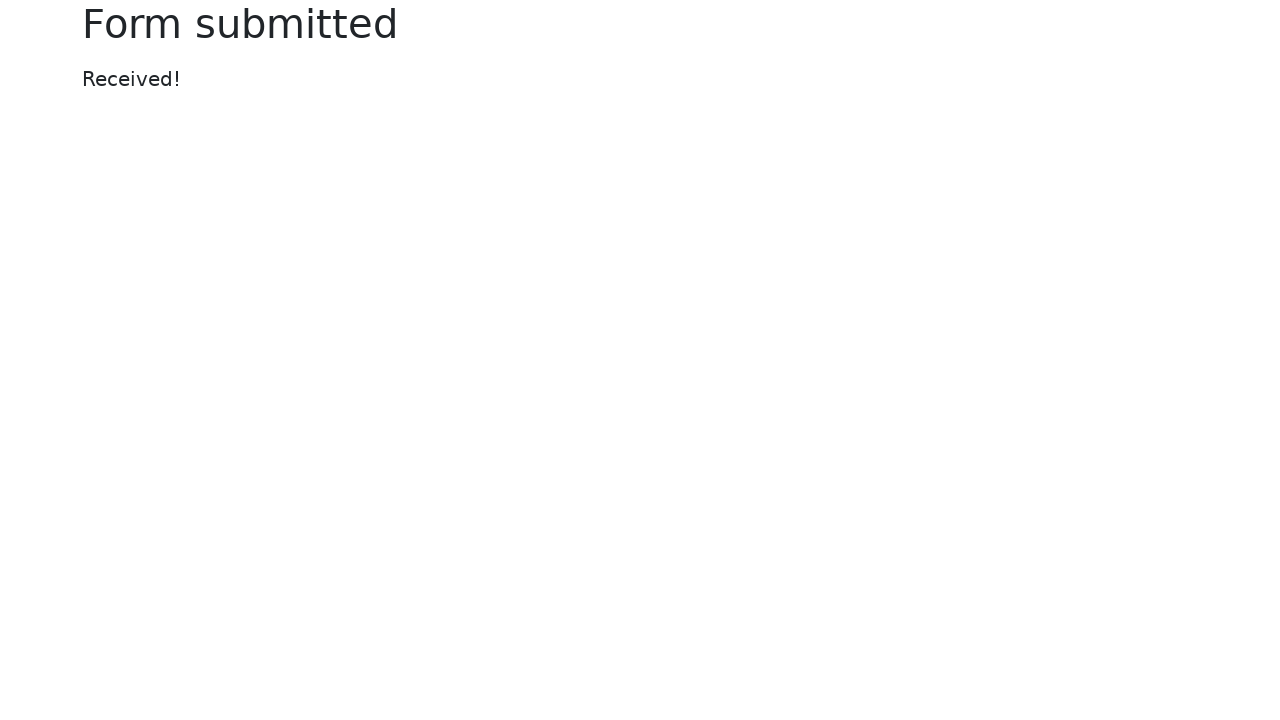

Response message appeared after form submission
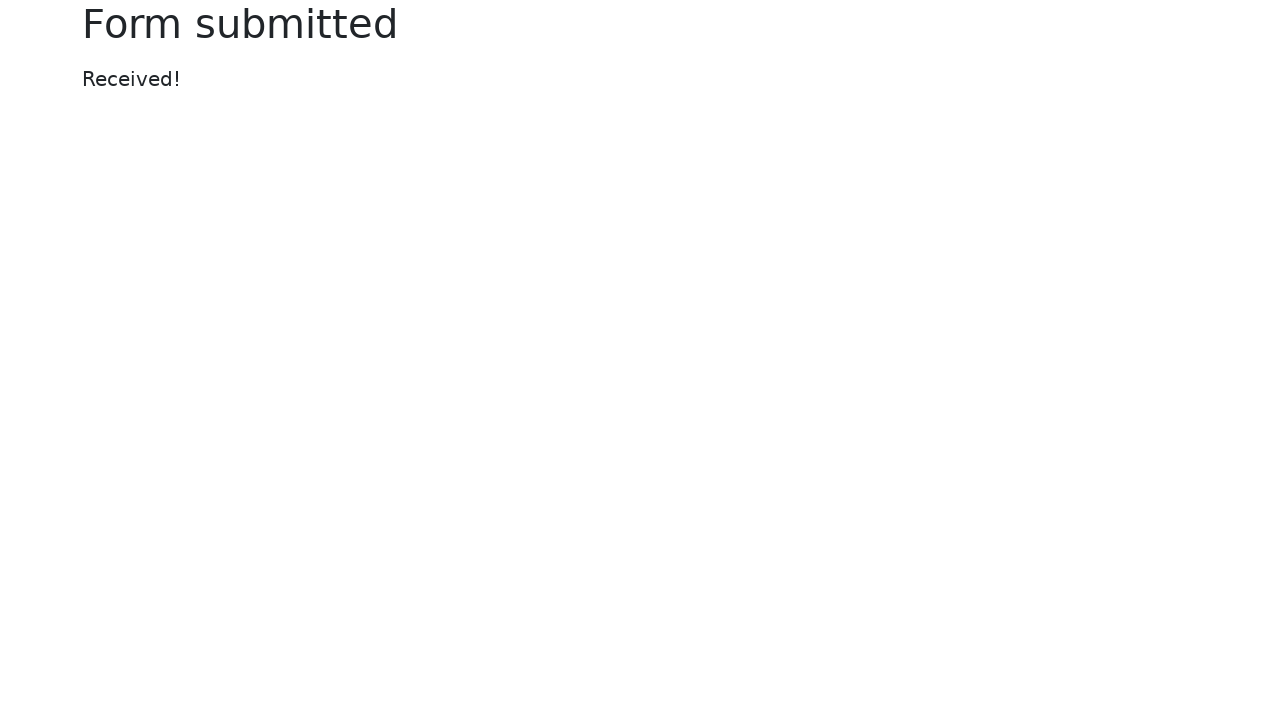

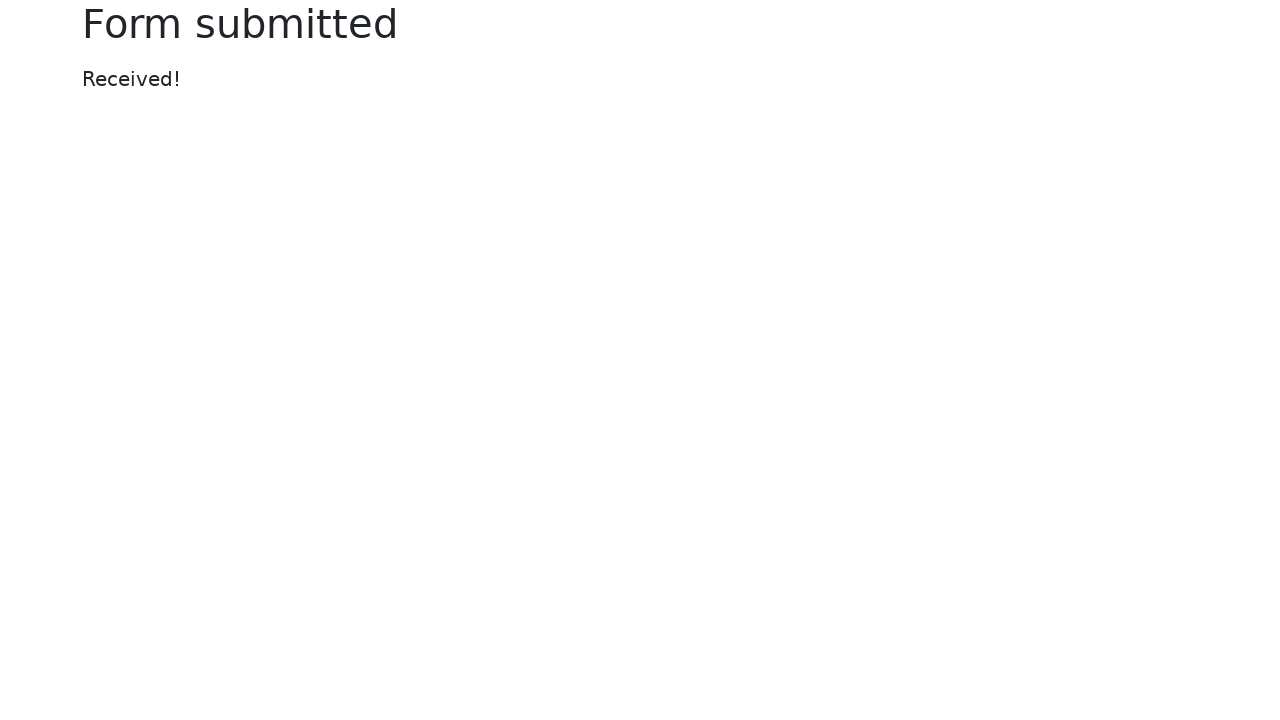